Verifies that the date input field exists and contains empty text initially

Starting URL: https://demoqa.com/automation-practice-form

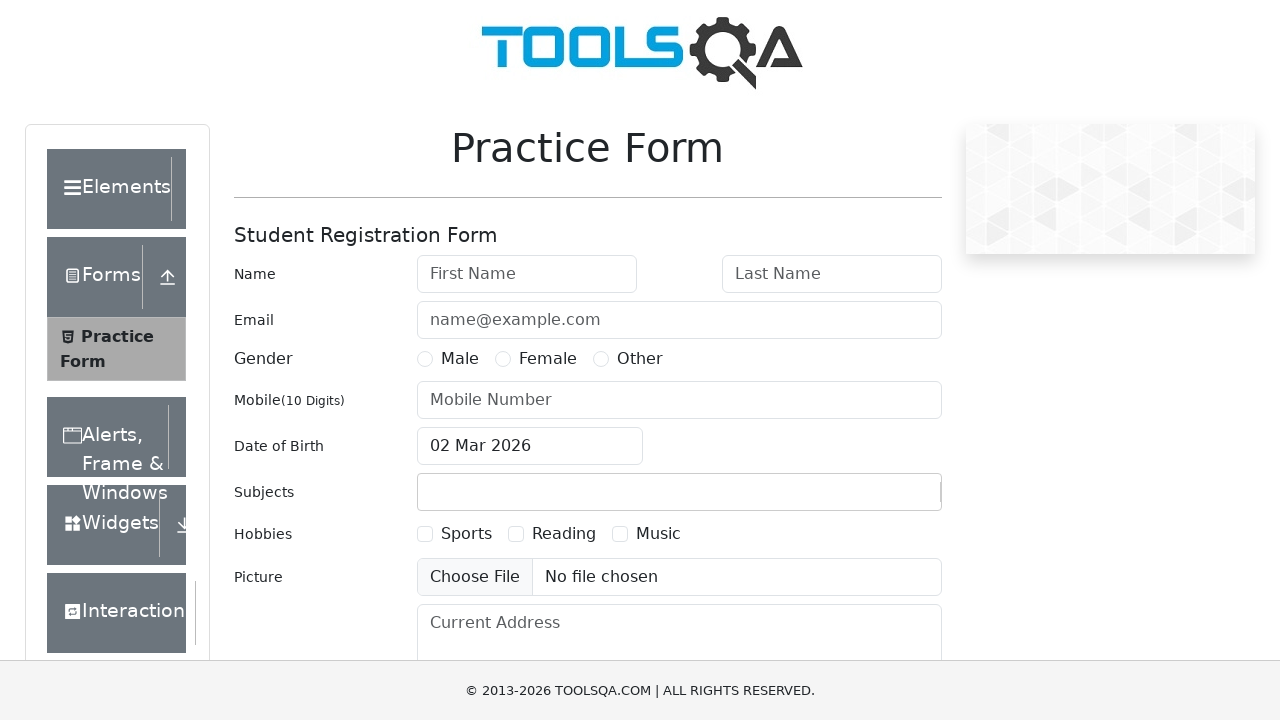

Located date input element with id 'dateOfBirthInput'
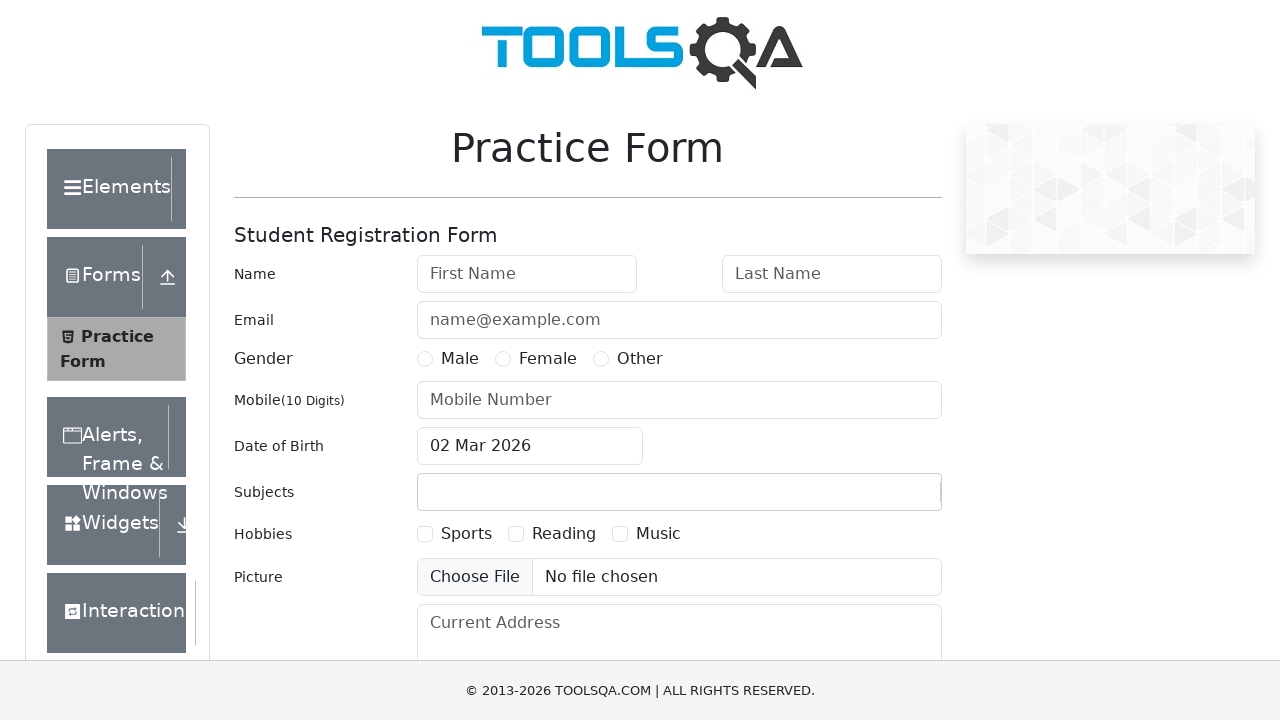

Date input element became visible and ready
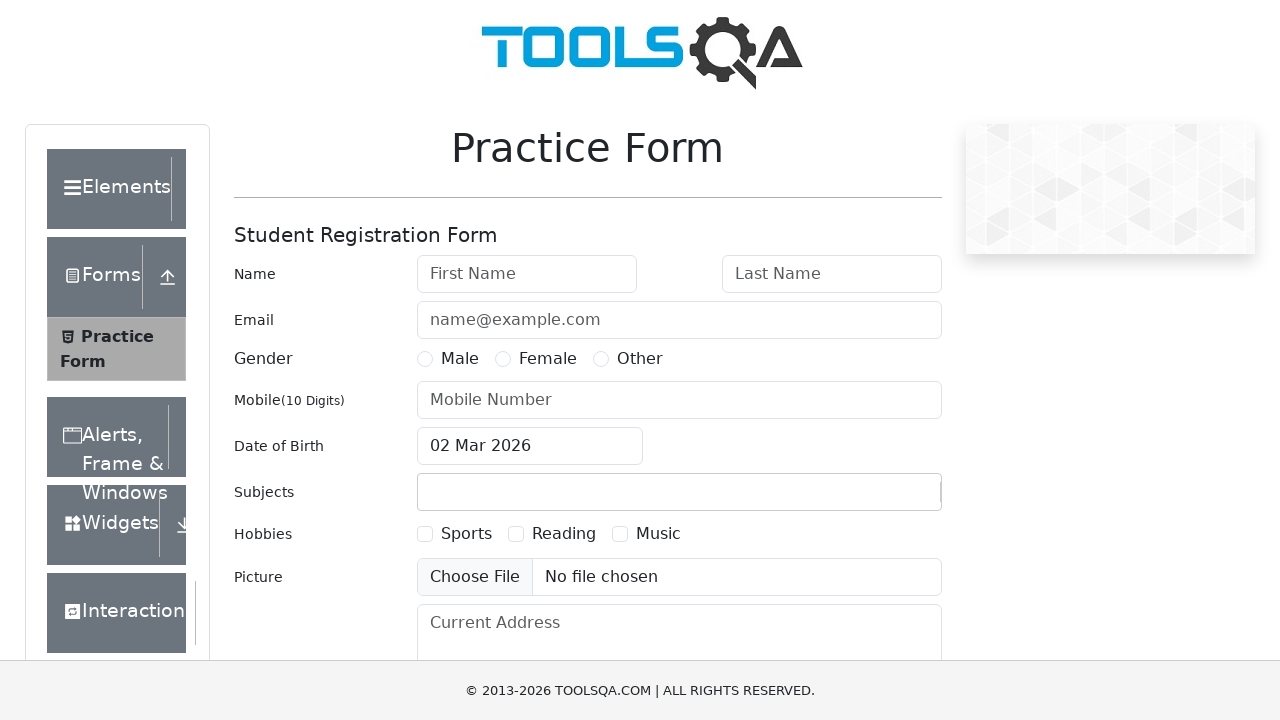

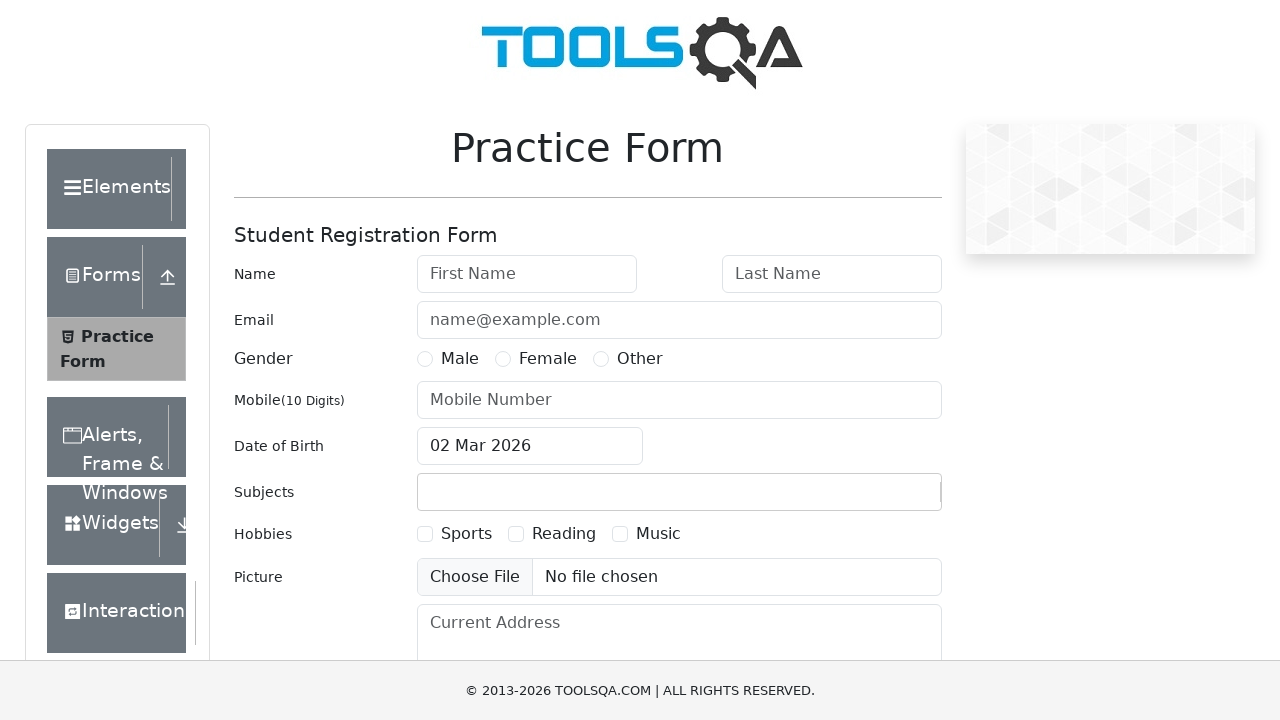